Navigates to File Upload page, uploads an image file, and verifies the upload was successful

Starting URL: https://the-internet.herokuapp.com/

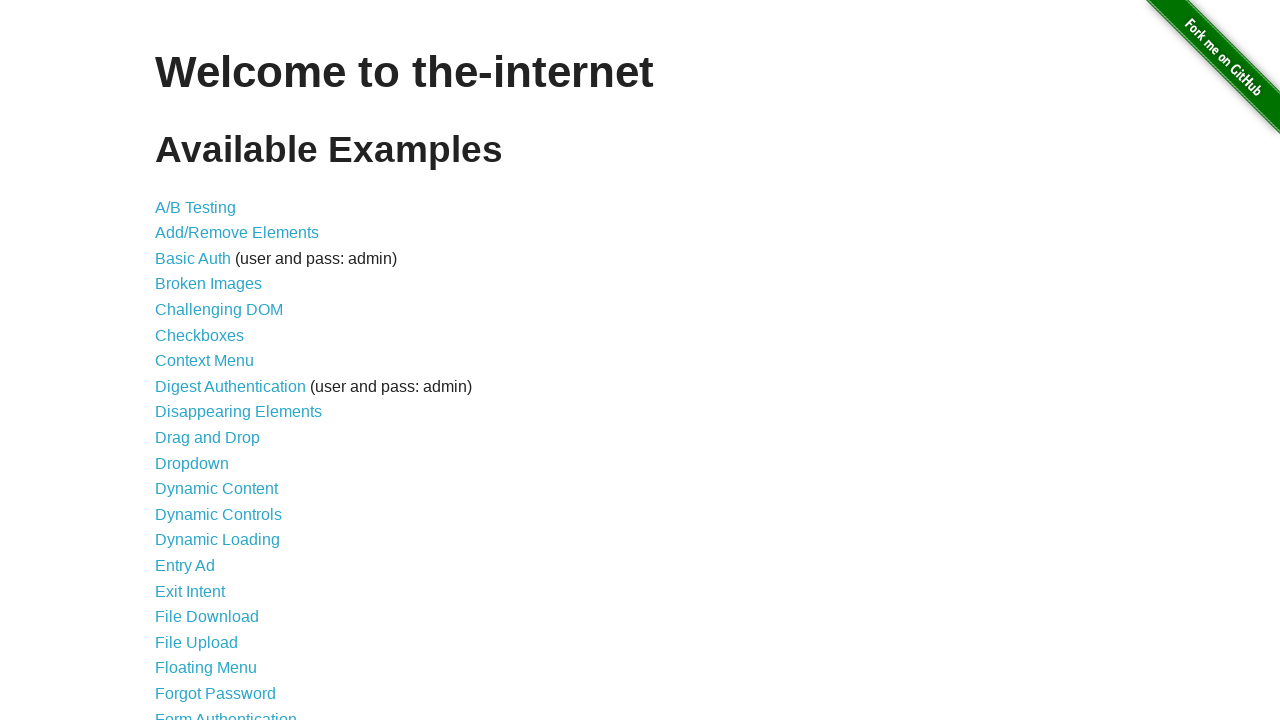

Clicked on File Upload link at (196, 642) on a[href='/upload']
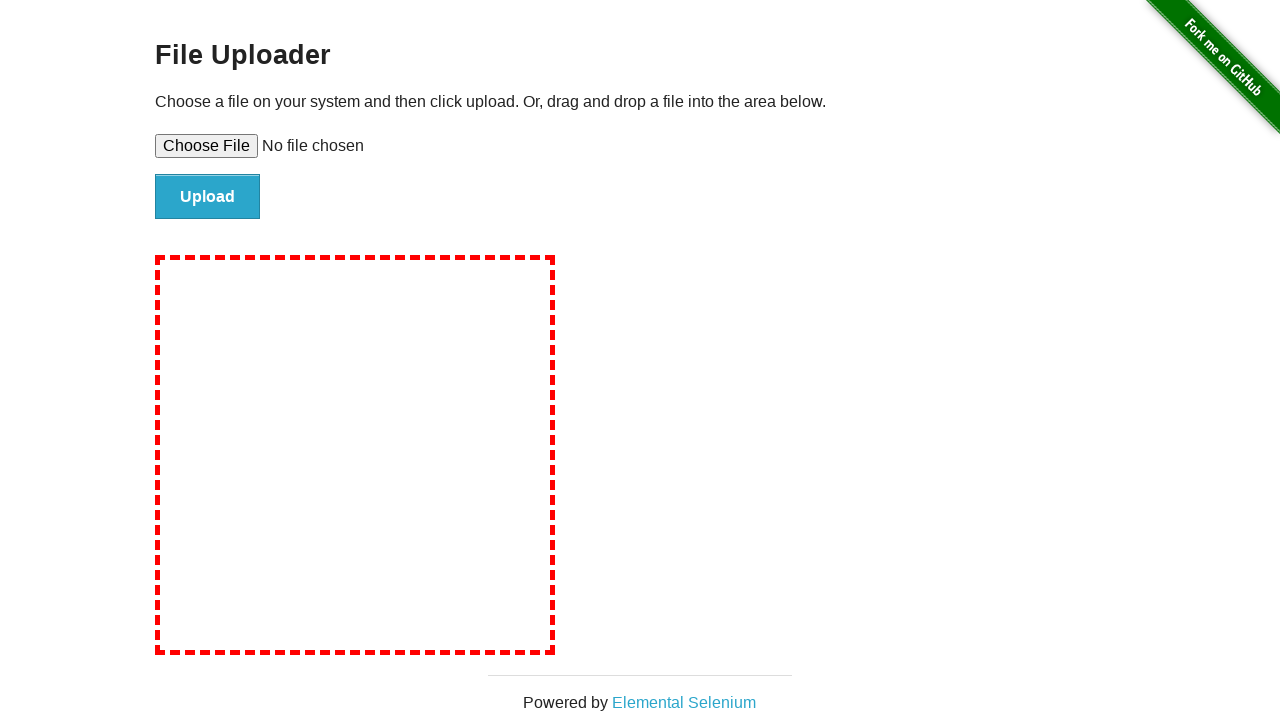

Upload page loaded and file upload input appeared
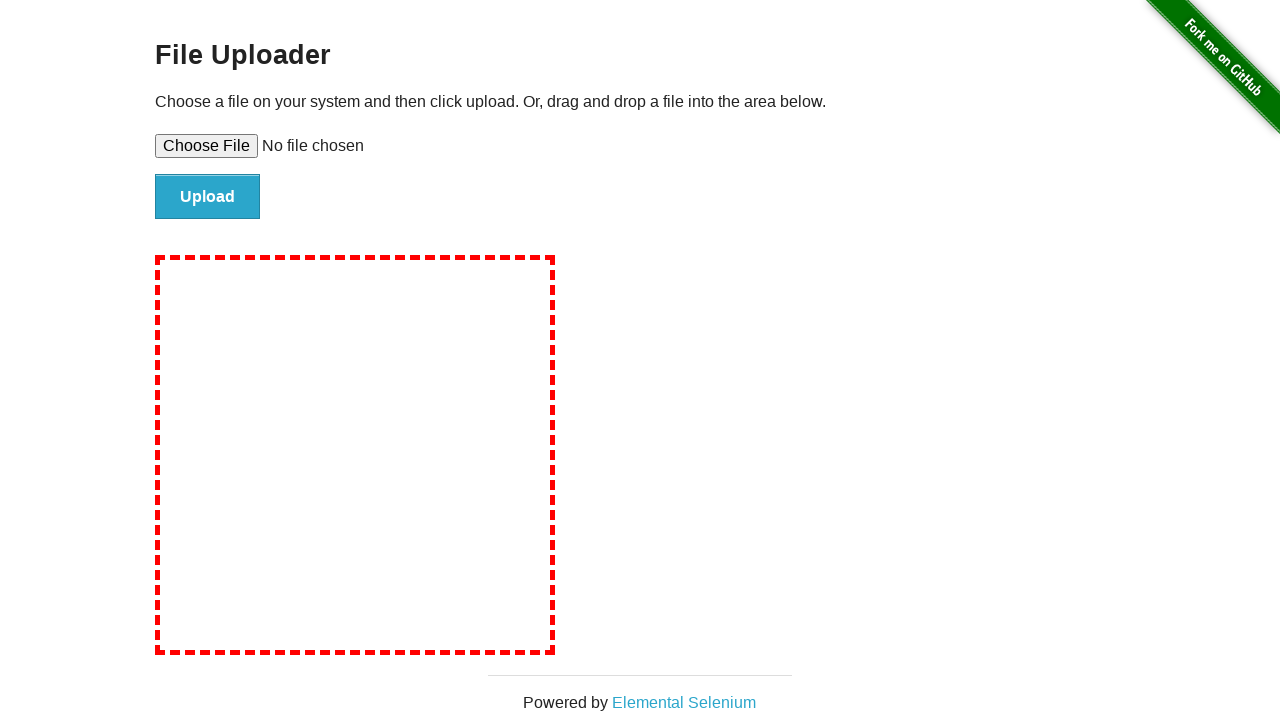

Set test_image.png file to upload input
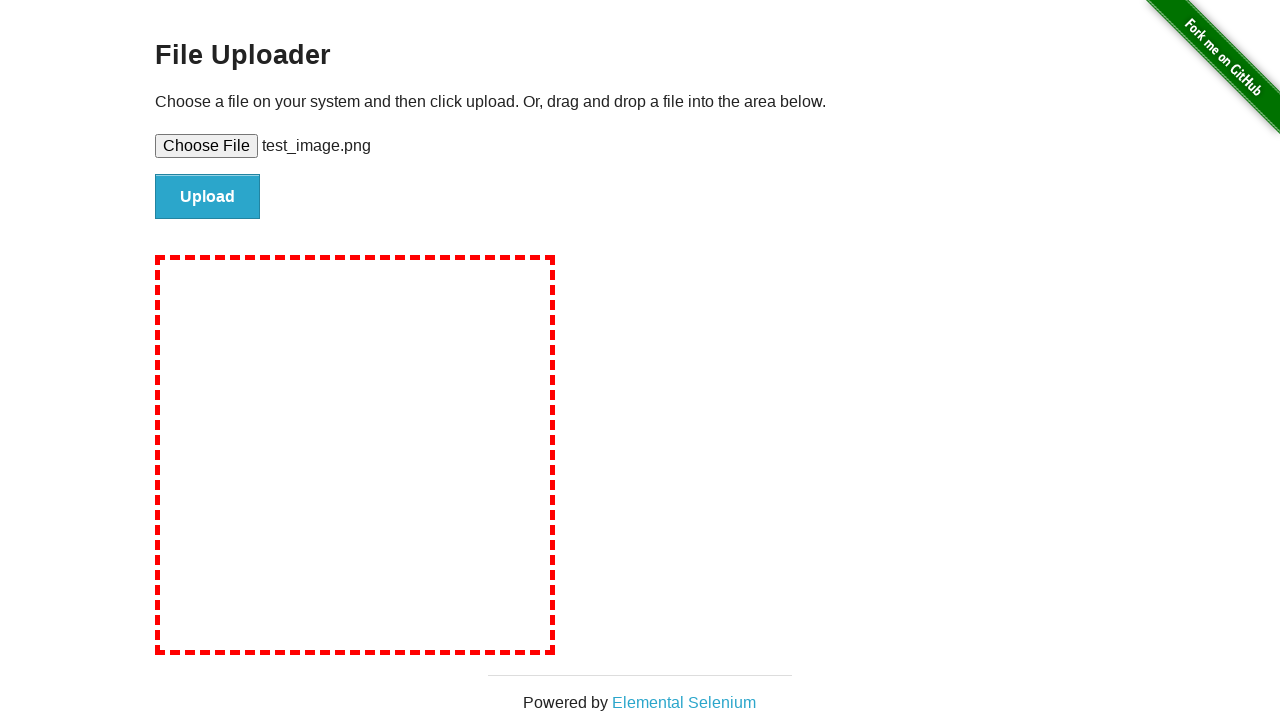

Clicked upload button to submit file at (208, 197) on #file-submit
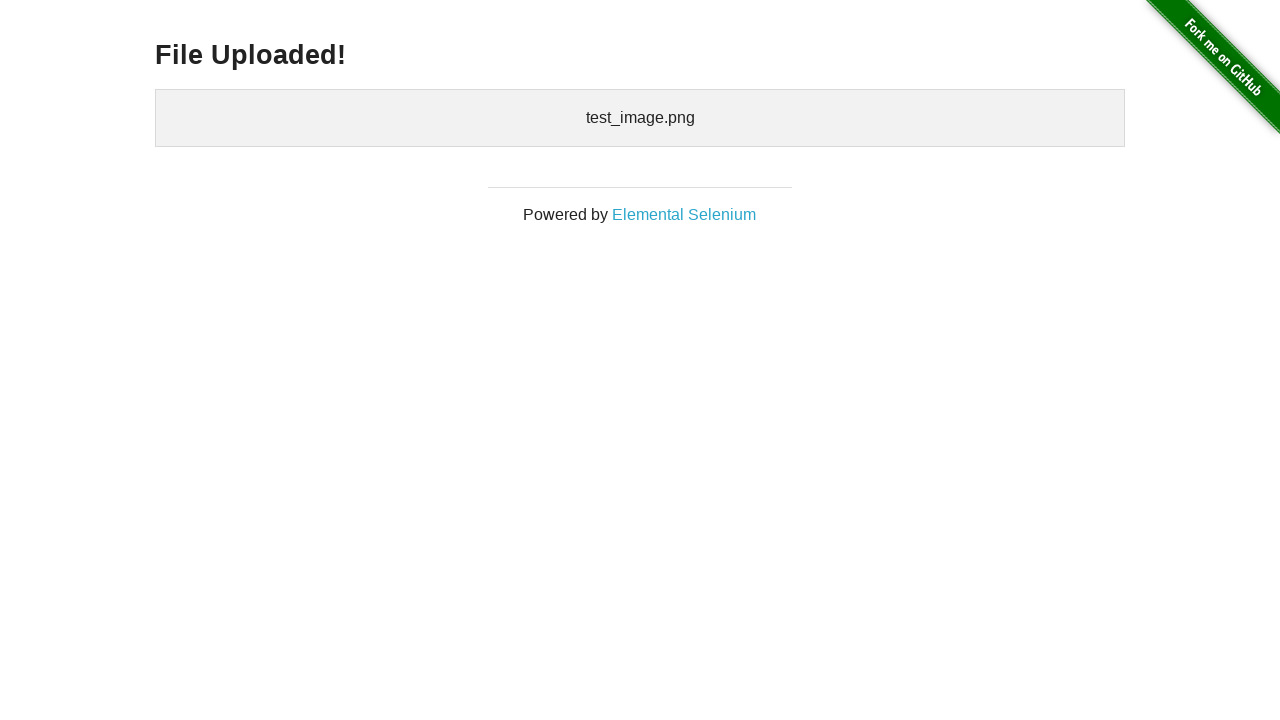

Upload confirmation section appeared
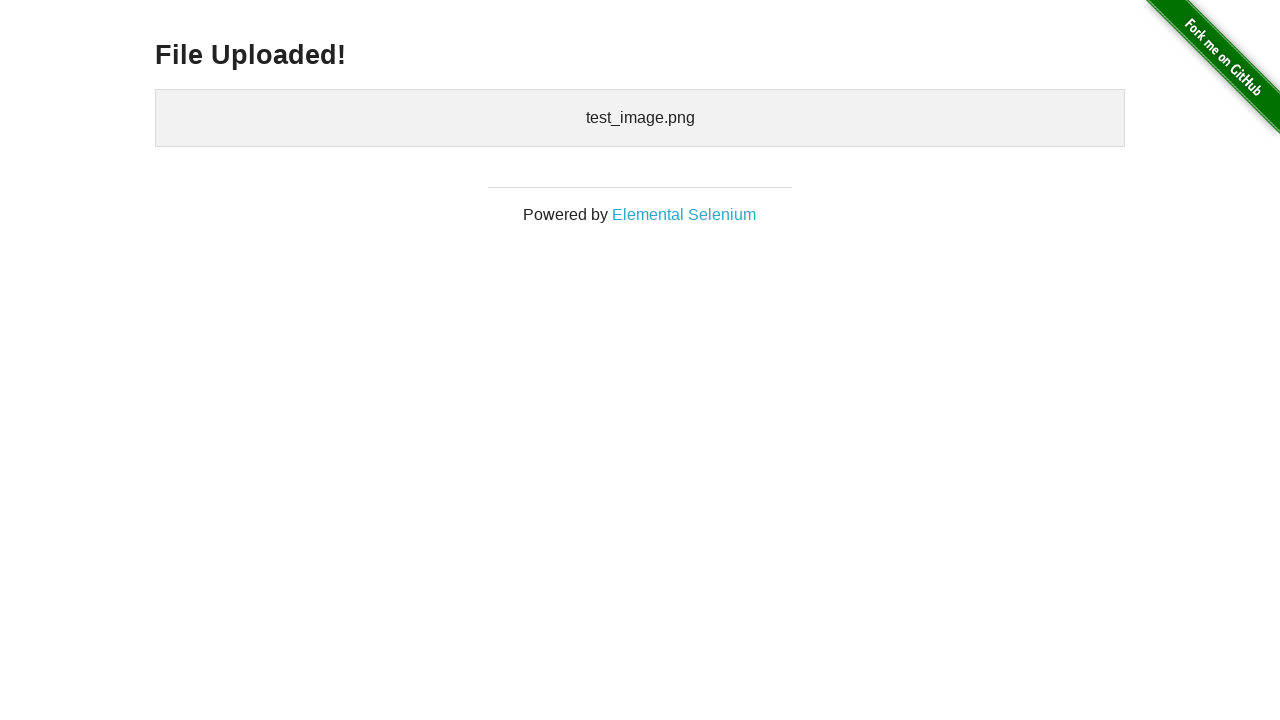

Verified that test_image.png is listed in uploaded files
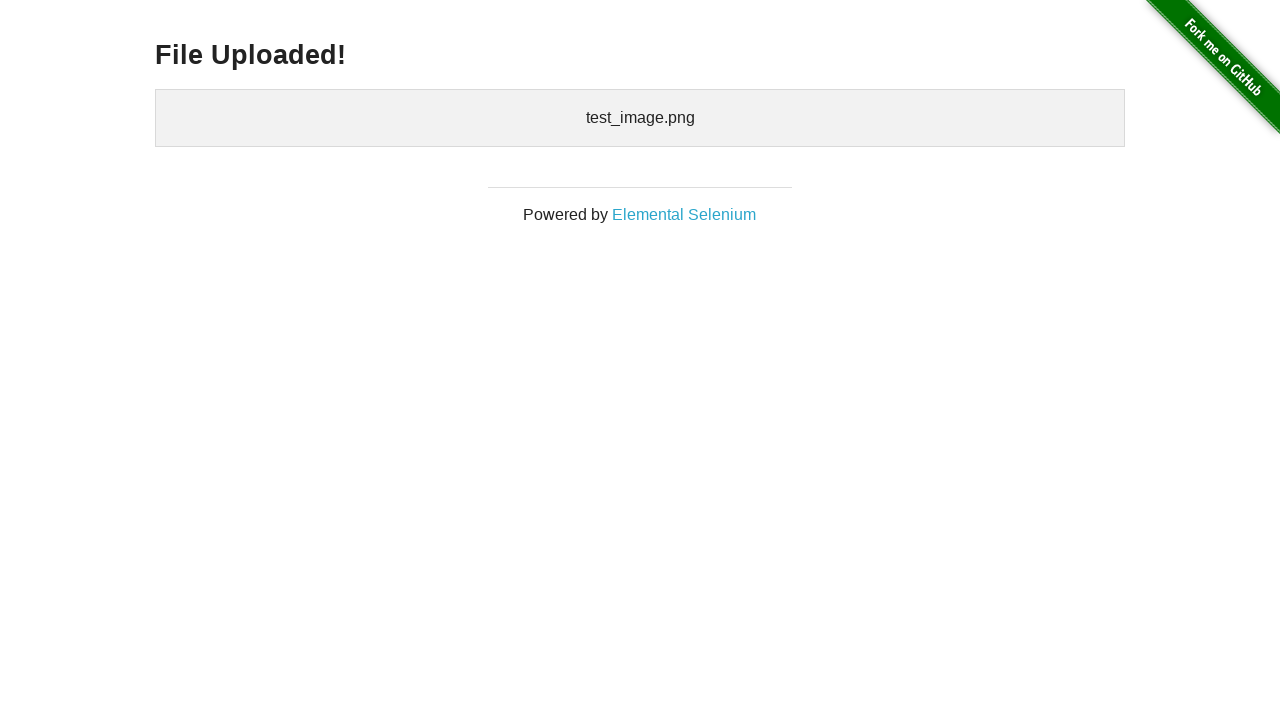

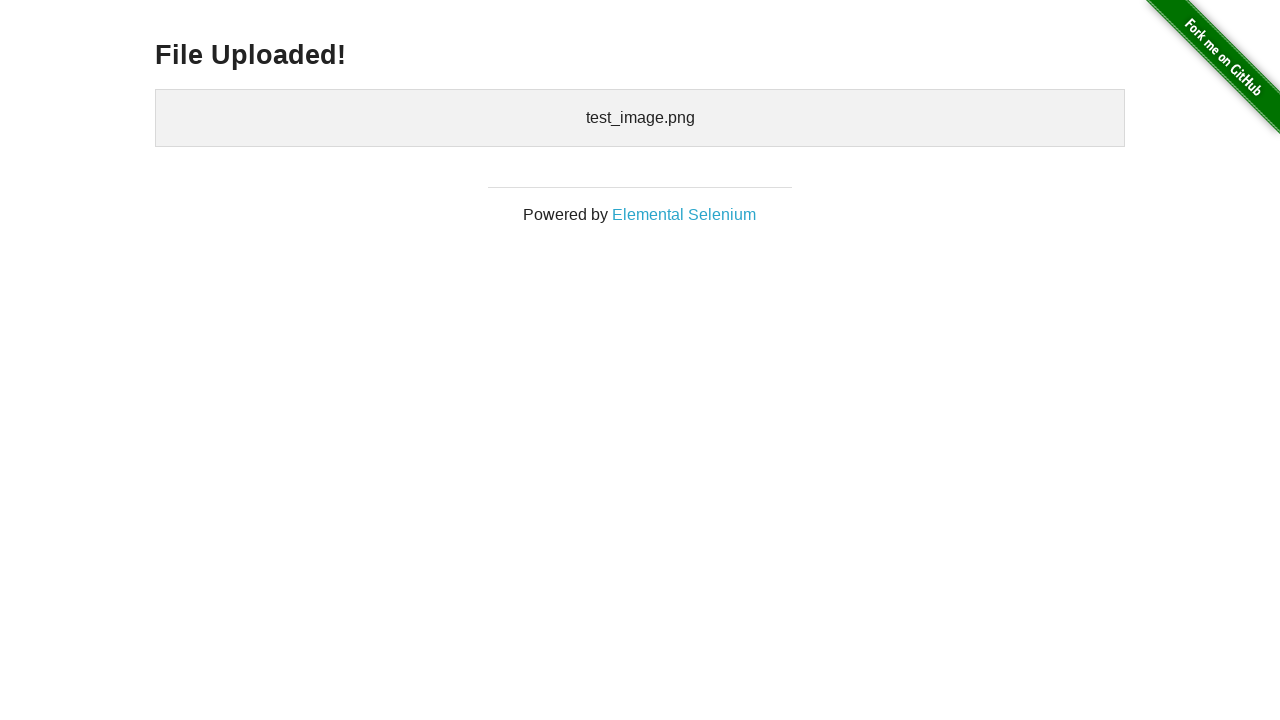